Tests filling a text input field and verifying the entered value

Starting URL: https://www.selenium.dev/selenium/web/web-form.html

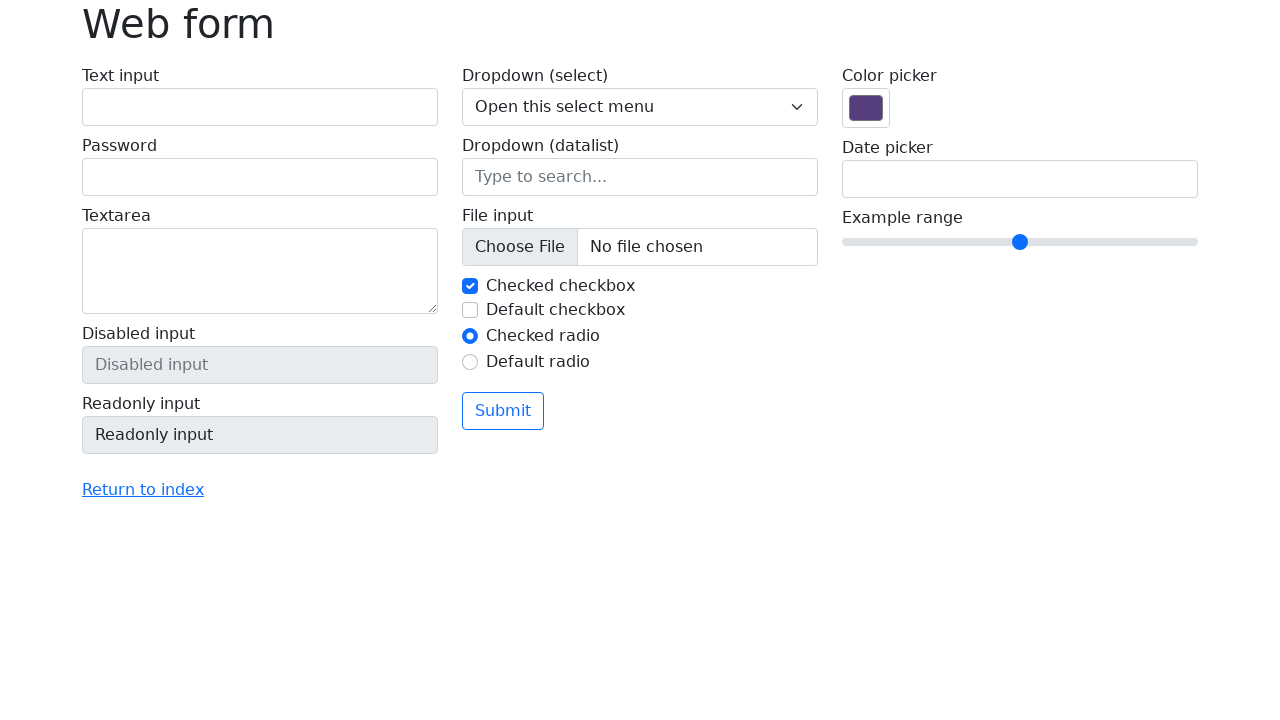

Filled text input field with 'Hello QA' on input[name="my-text"]
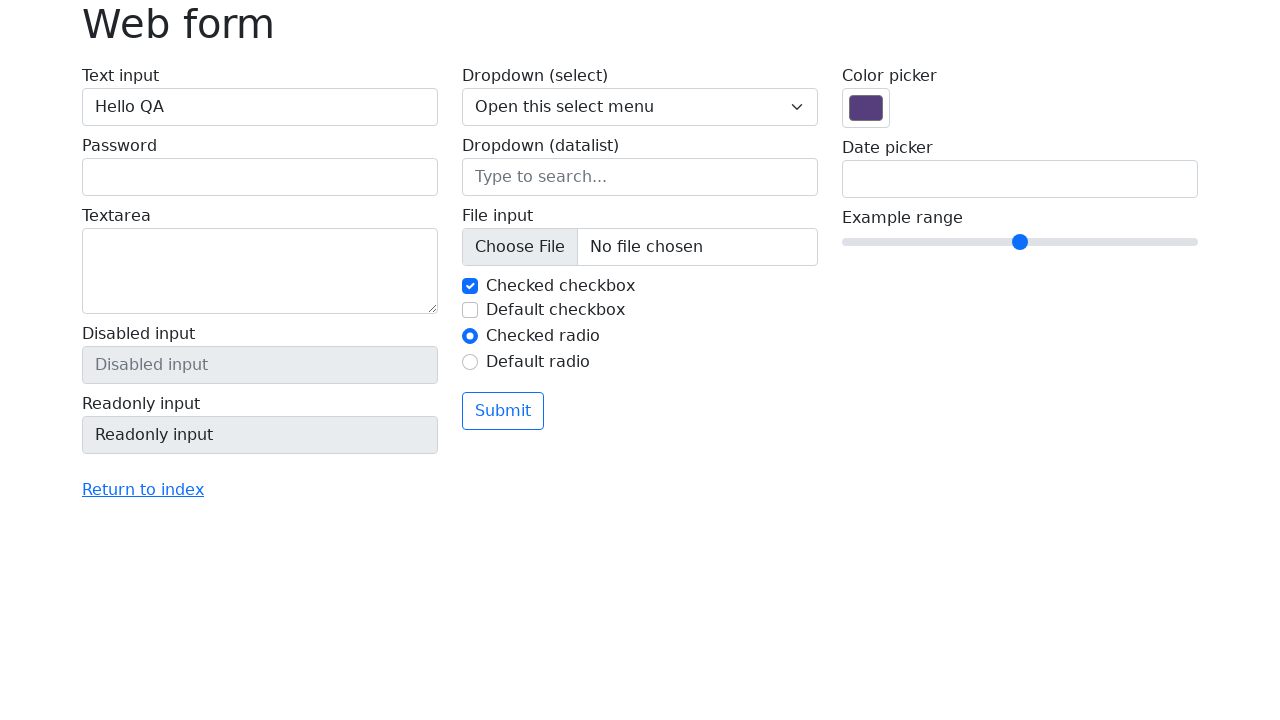

Verified text input value equals 'Hello QA'
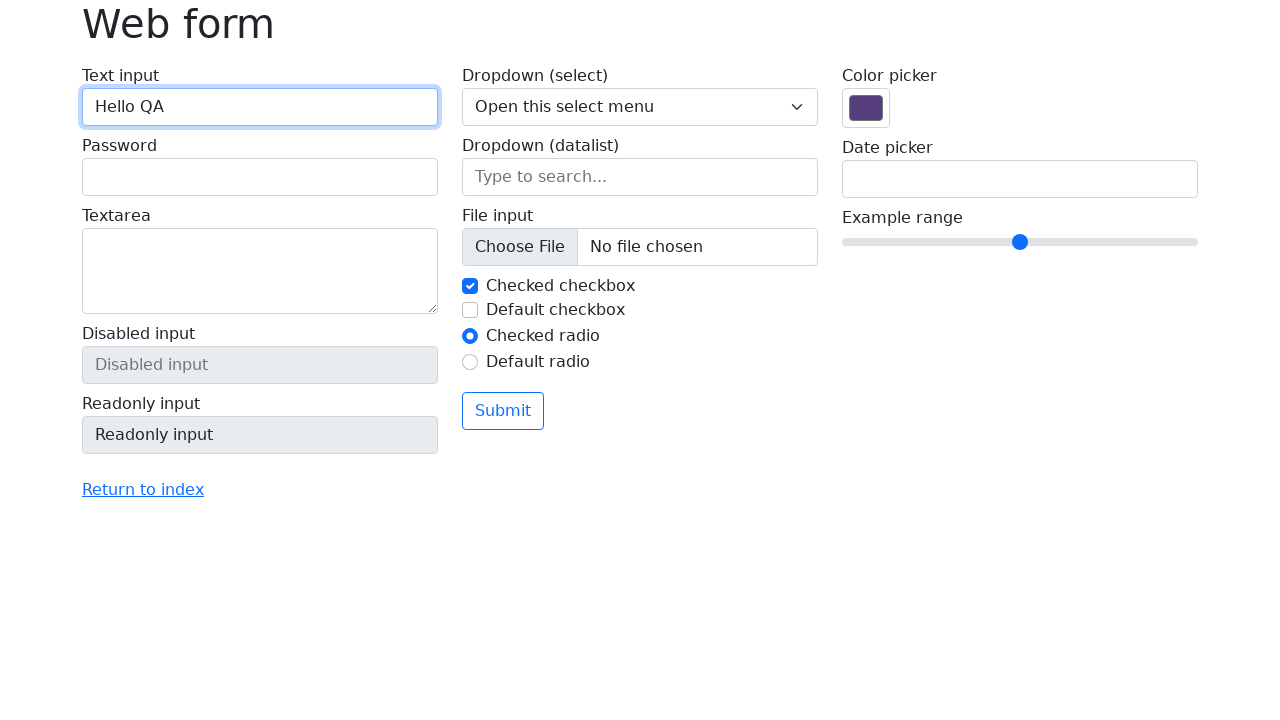

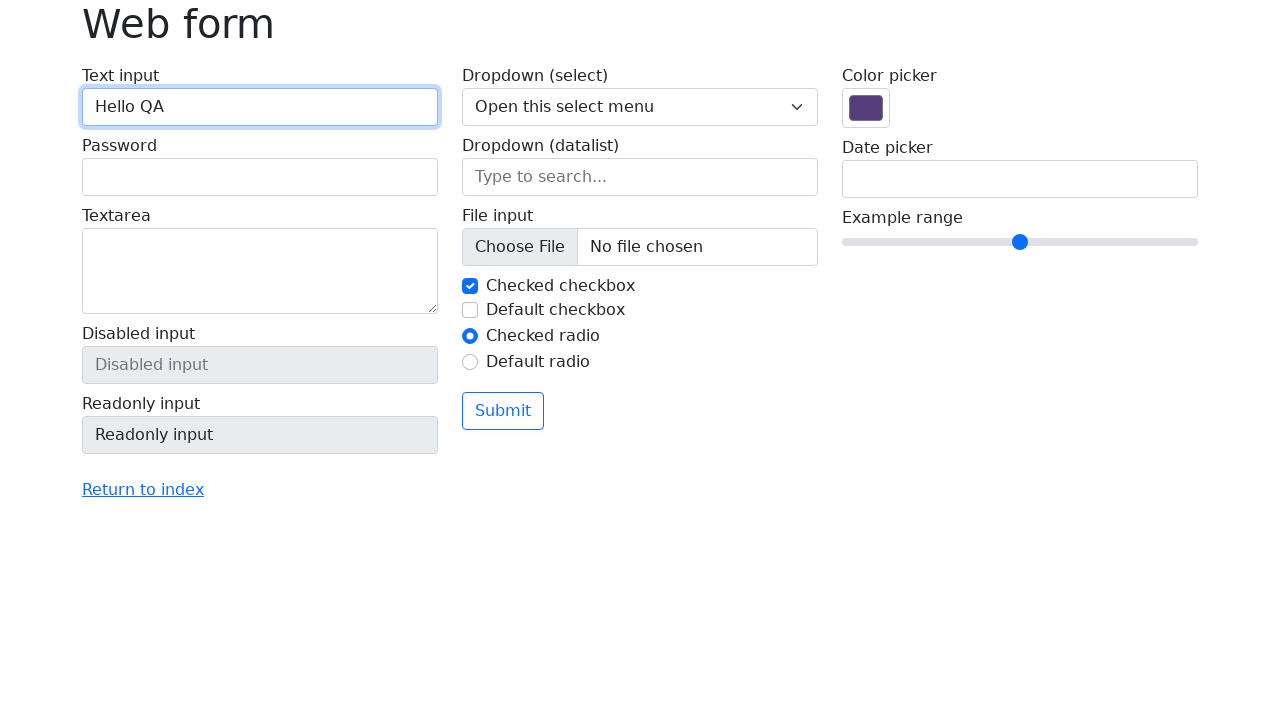